Tests multi-window handling by clicking a link that opens a new window, switching to the new window to verify its content, then switching back to the parent window to verify it's still accessible.

Starting URL: https://the-internet.herokuapp.com/windows

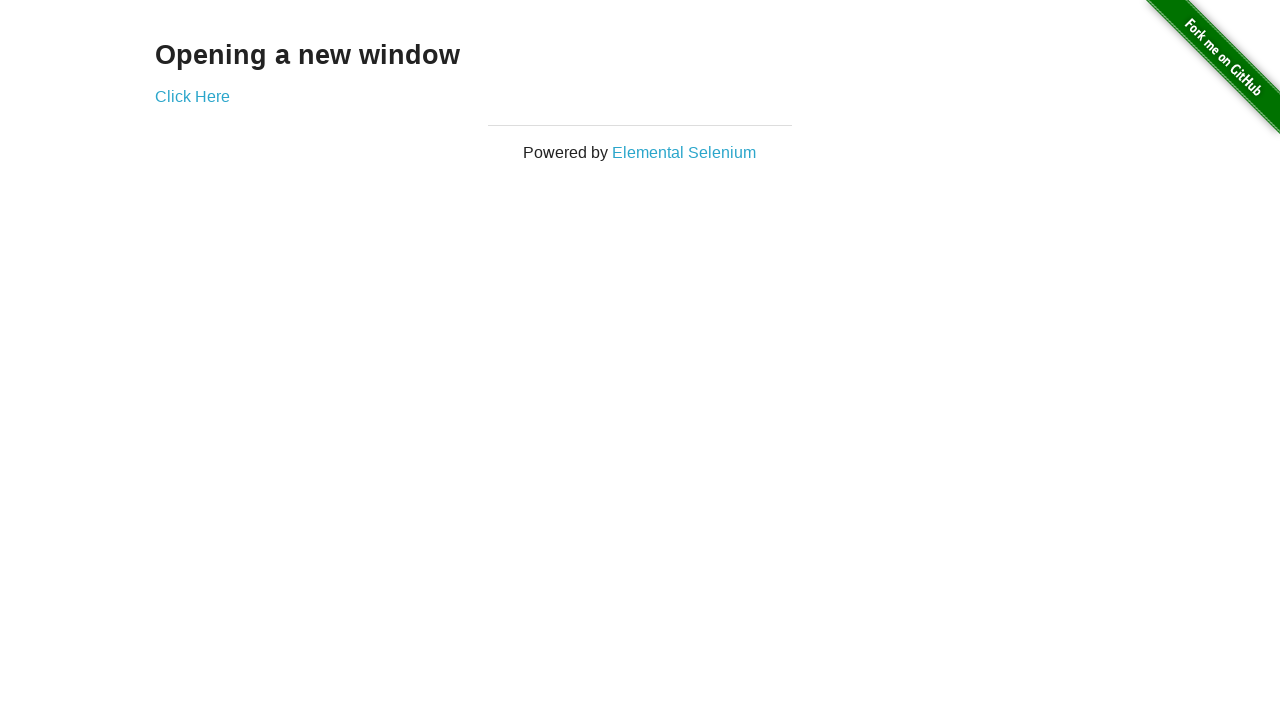

Clicked 'Click Here' link to open new window at (192, 96) on xpath=//a[text()='Click Here']
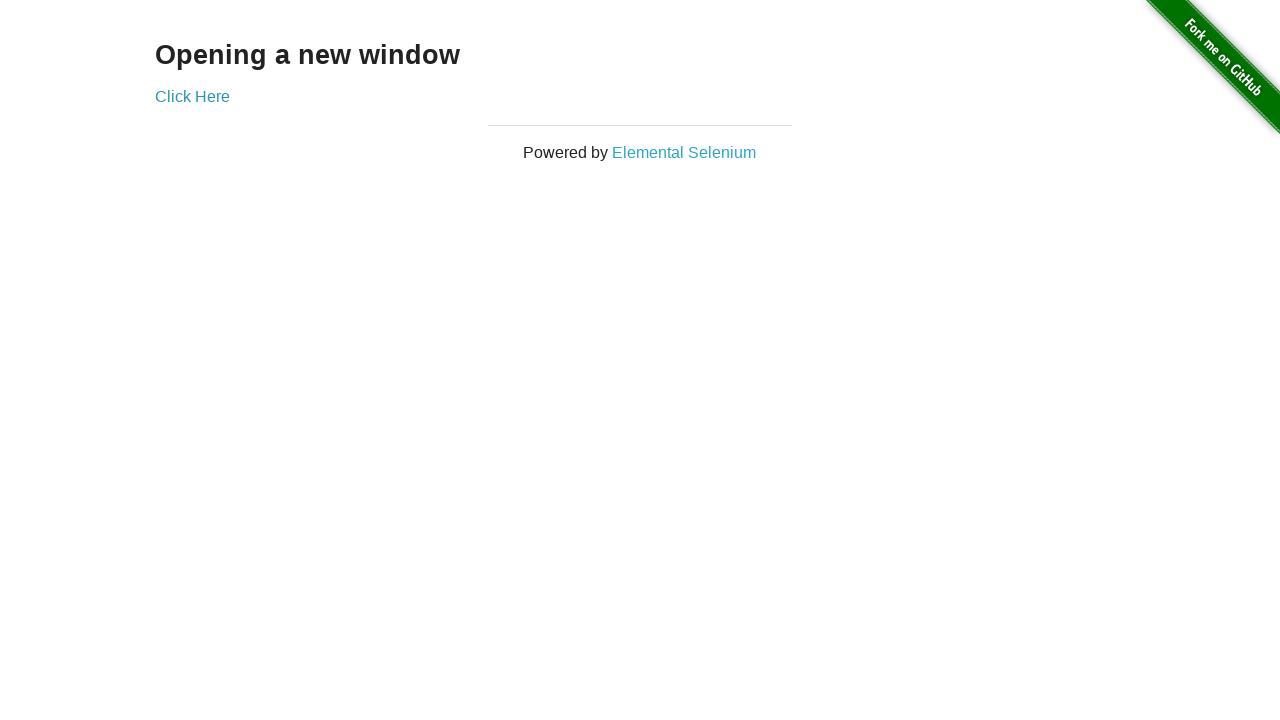

New window opened and captured
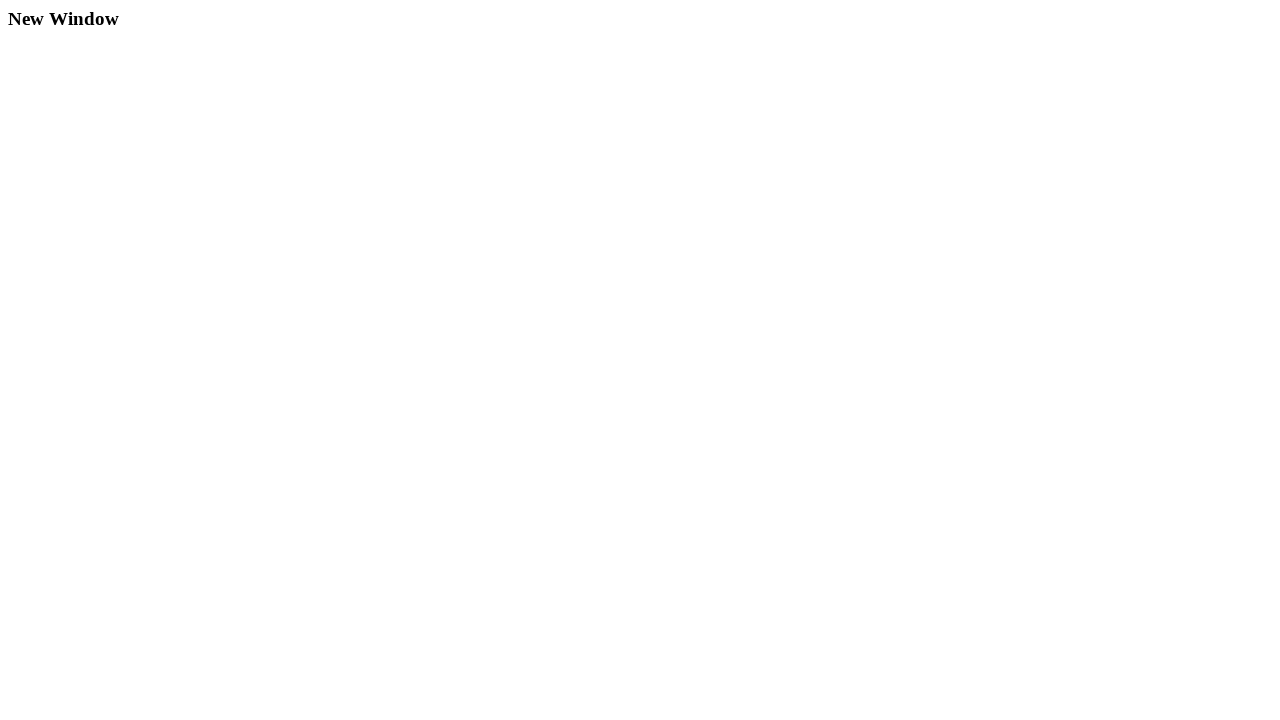

New window loaded and 'New Window' heading appeared
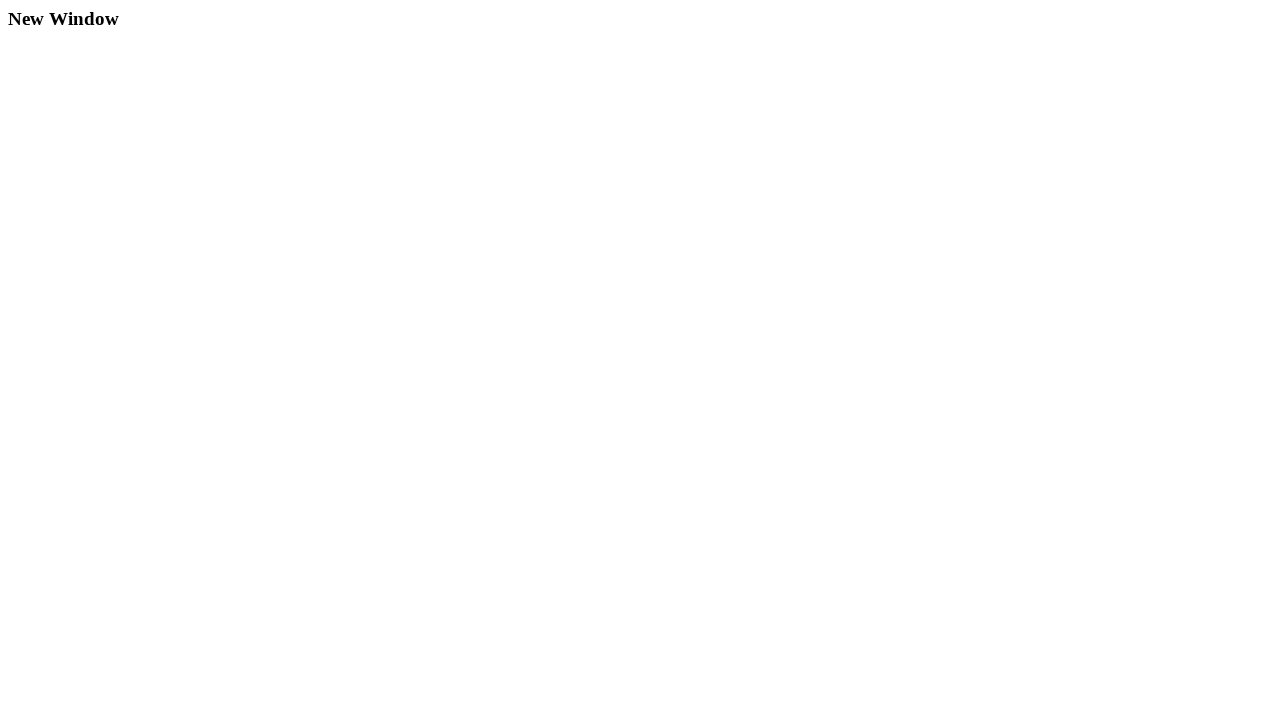

Retrieved text content from new window heading
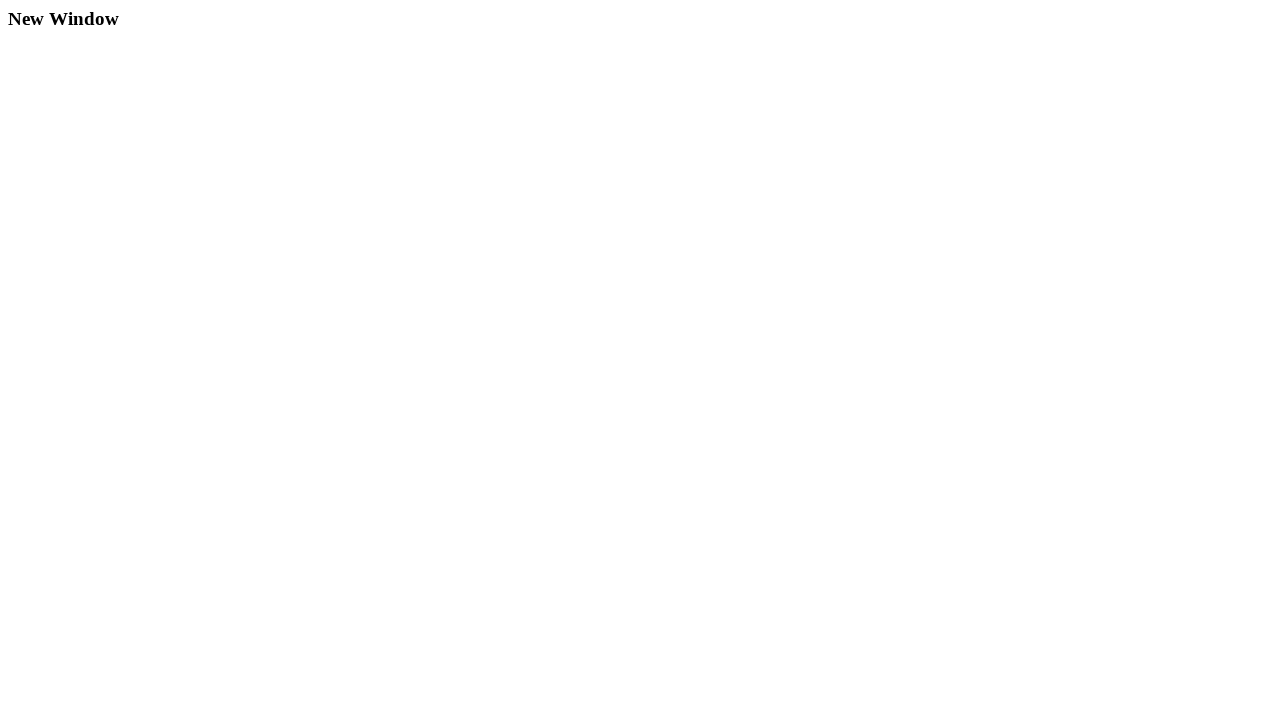

Verified new window contains 'New Window' heading
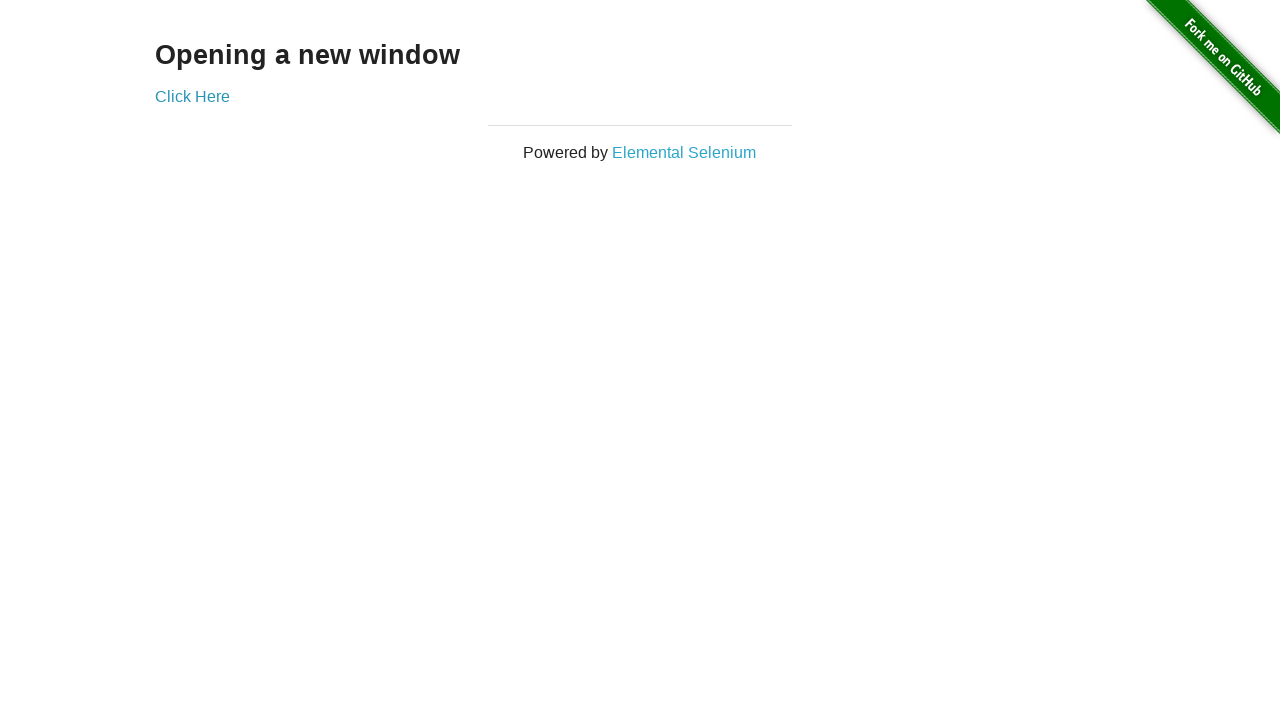

Switched back to parent window
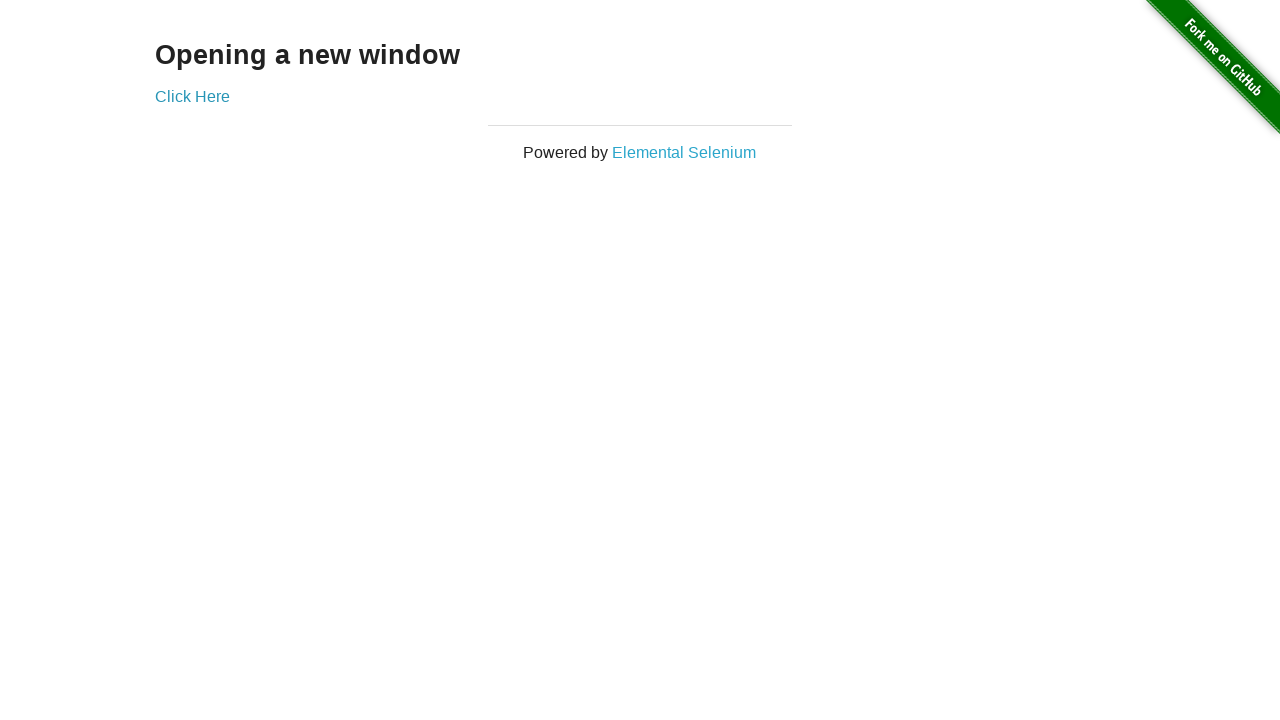

Retrieved text content from parent window heading
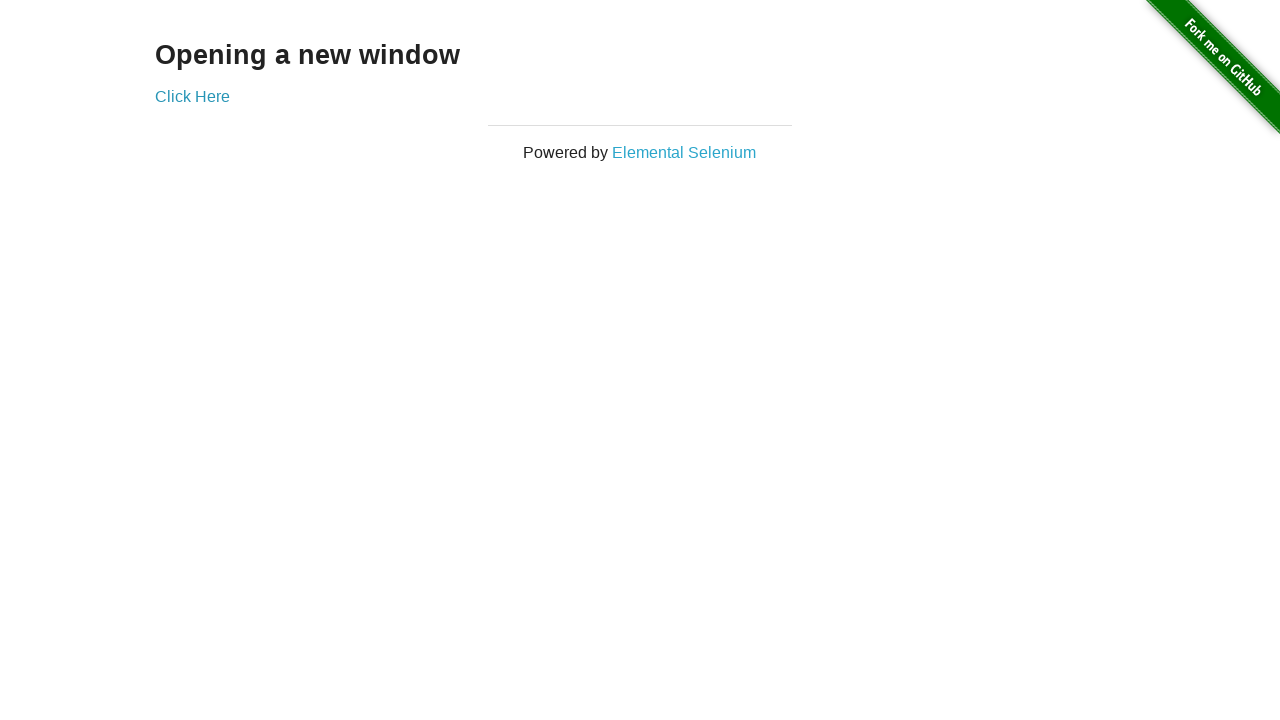

Verified parent window still contains 'Opening a new window' heading
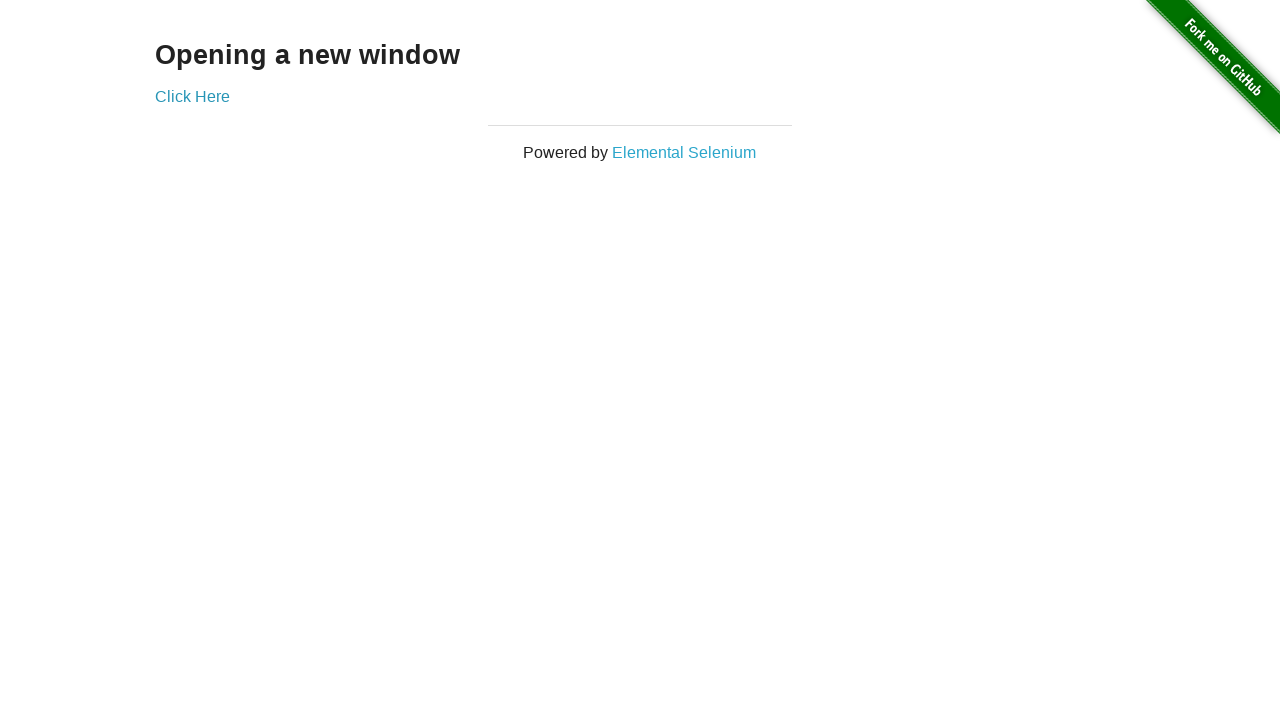

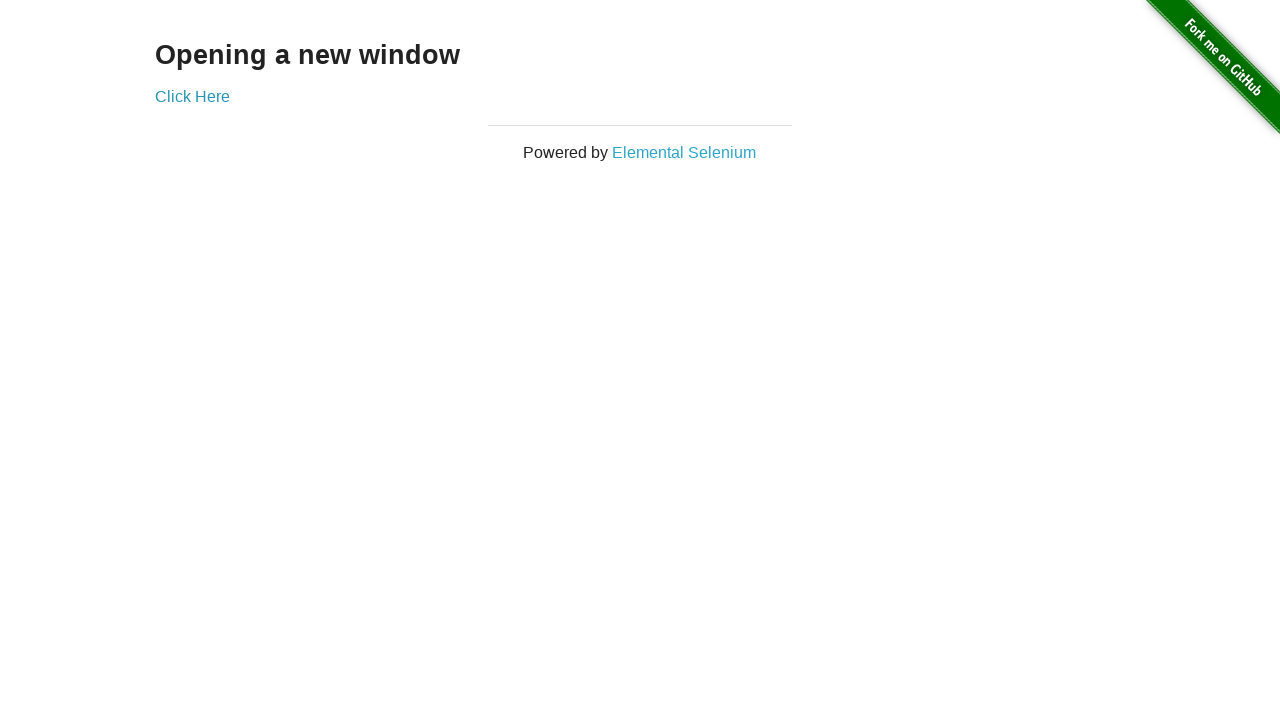